Navigates to the dropdown page and tests selecting different options from the dropdown using different selection methods (by text, by value, by index)

Starting URL: https://the-internet.herokuapp.com/

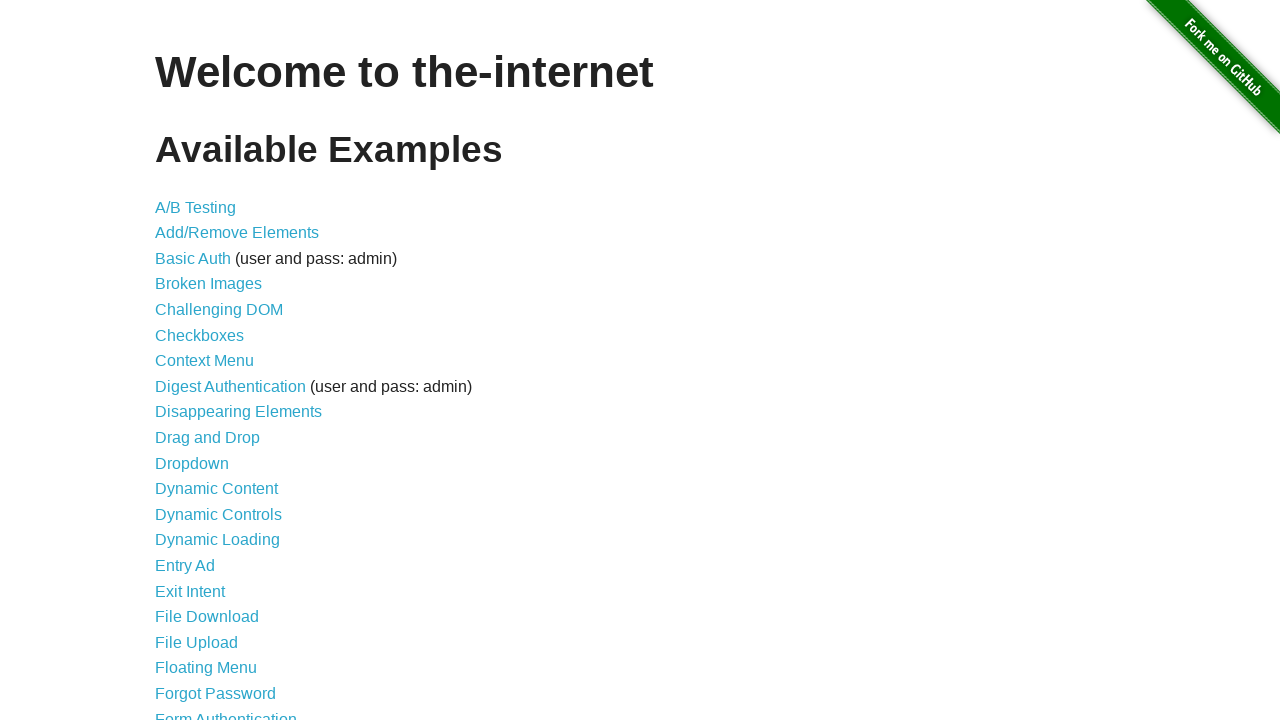

Clicked on the Dropdown link to navigate to dropdown page at (192, 463) on a[href='/dropdown']
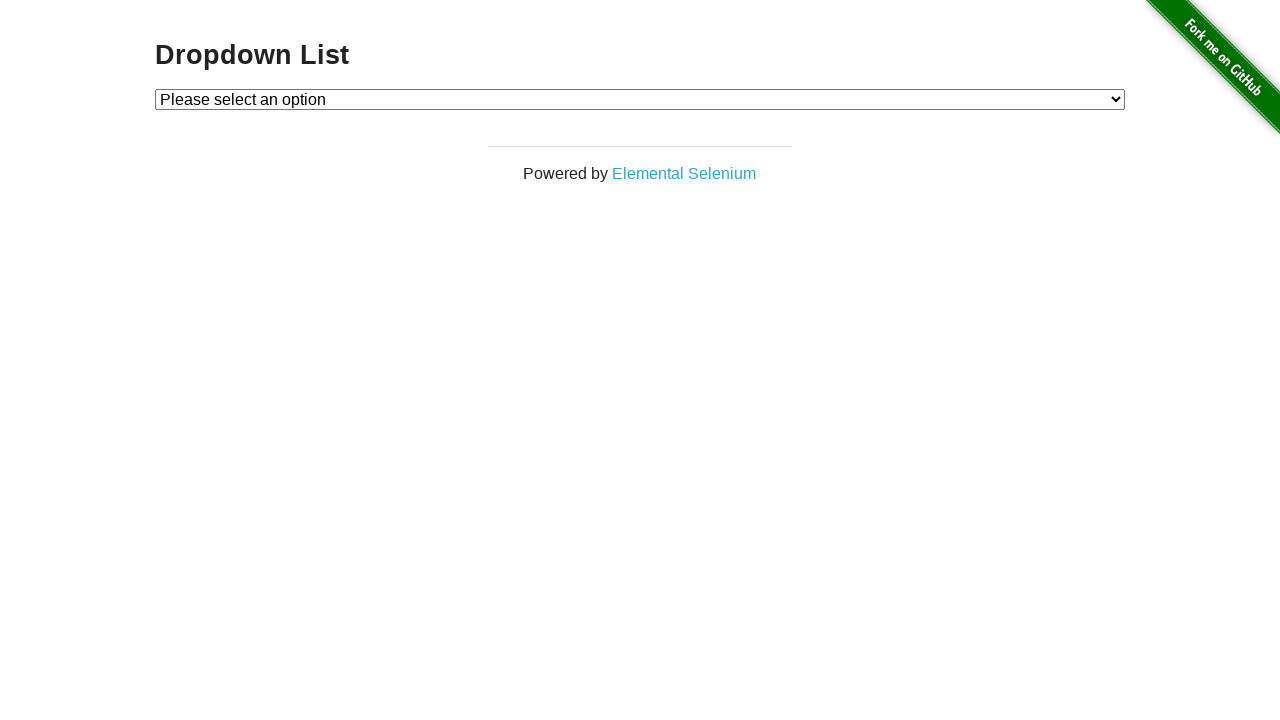

Dropdown element is now visible and ready for interaction
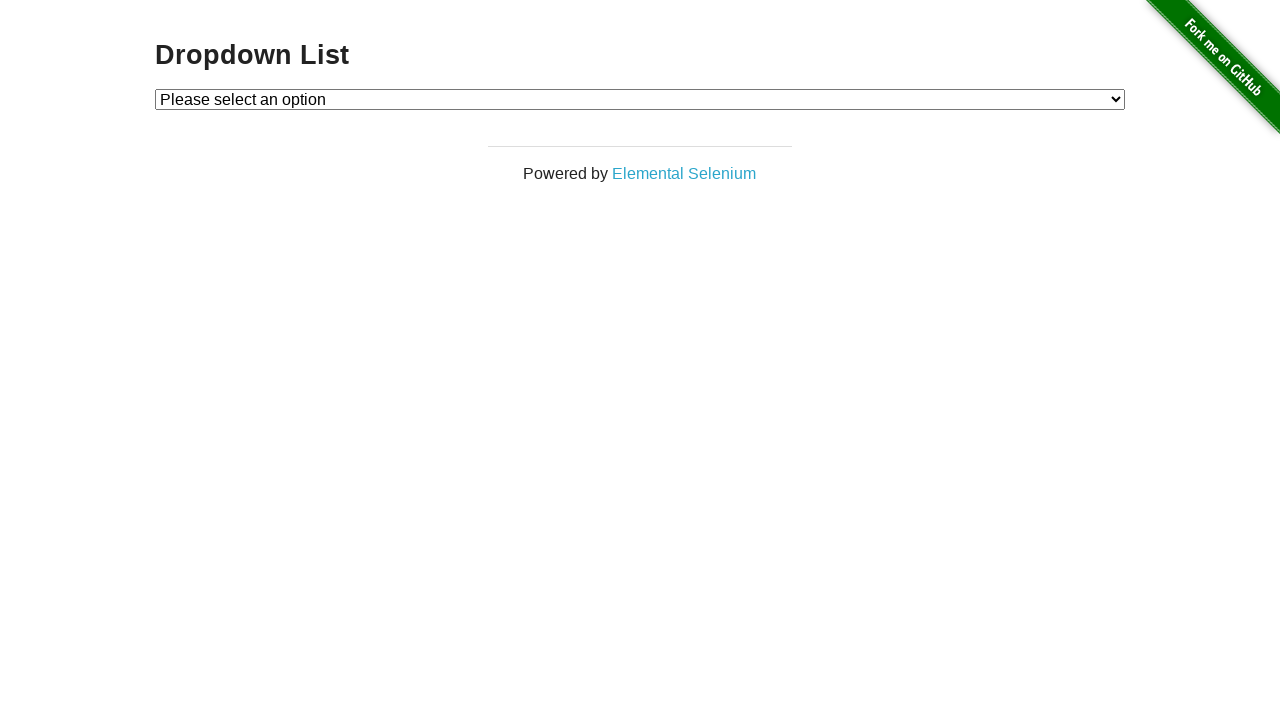

Selected Option 2 from dropdown using visible text on #dropdown
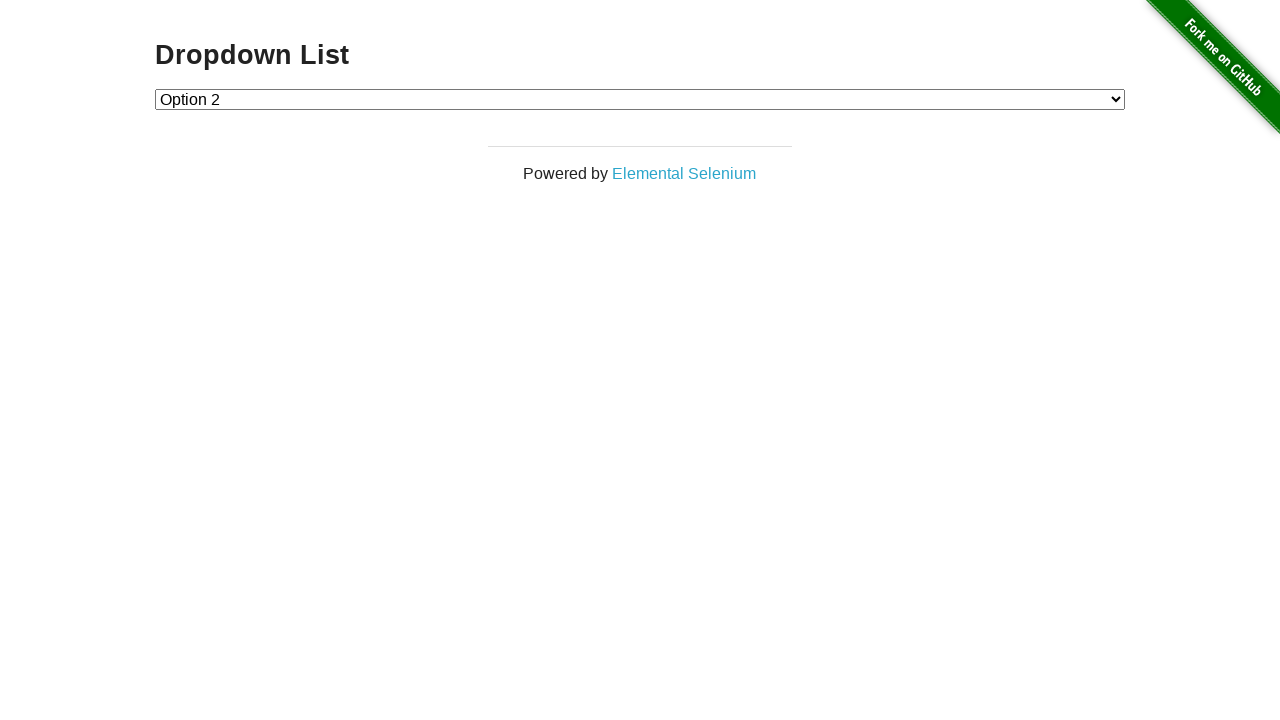

Selected Option 1 from dropdown using value attribute on #dropdown
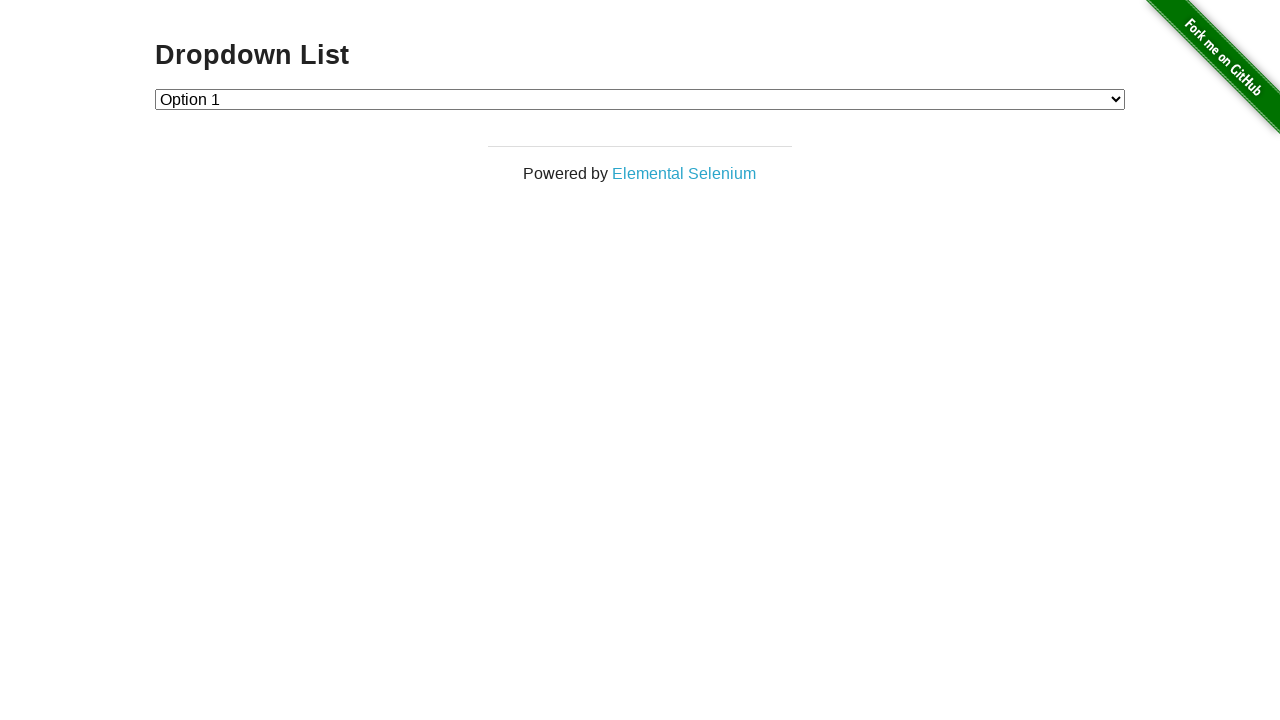

Selected Option 2 from dropdown using index (index 2) on #dropdown
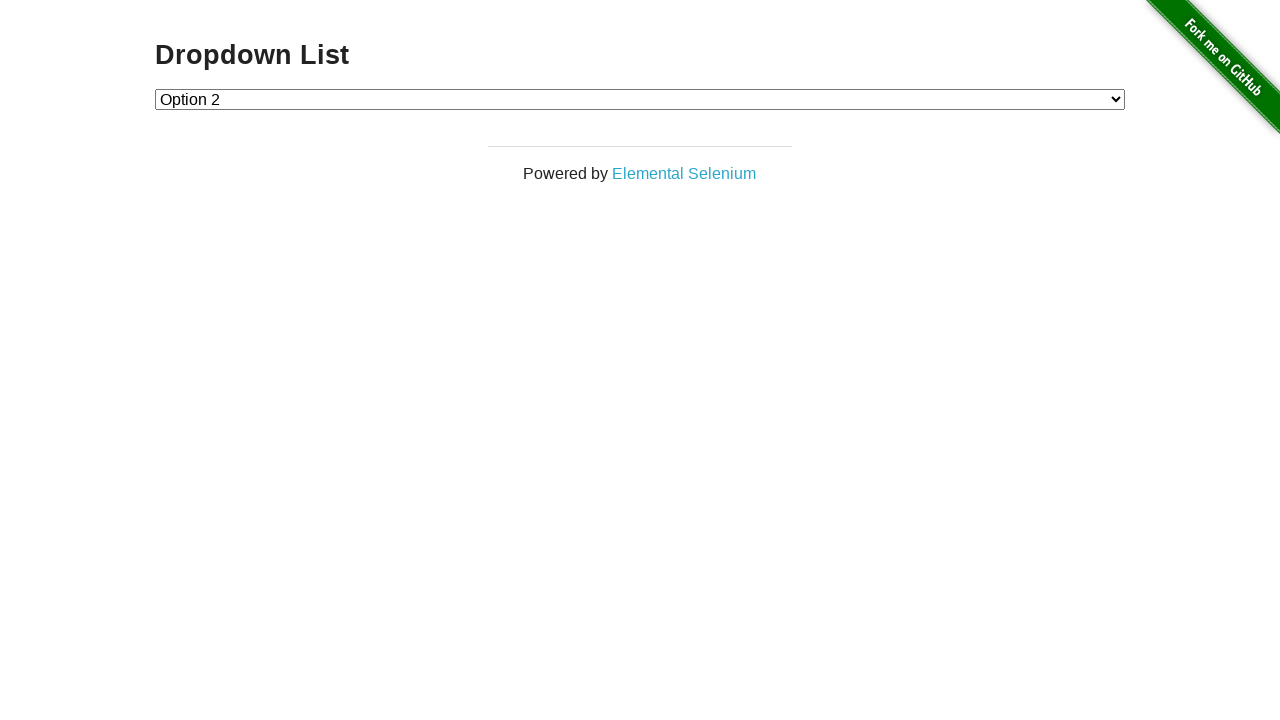

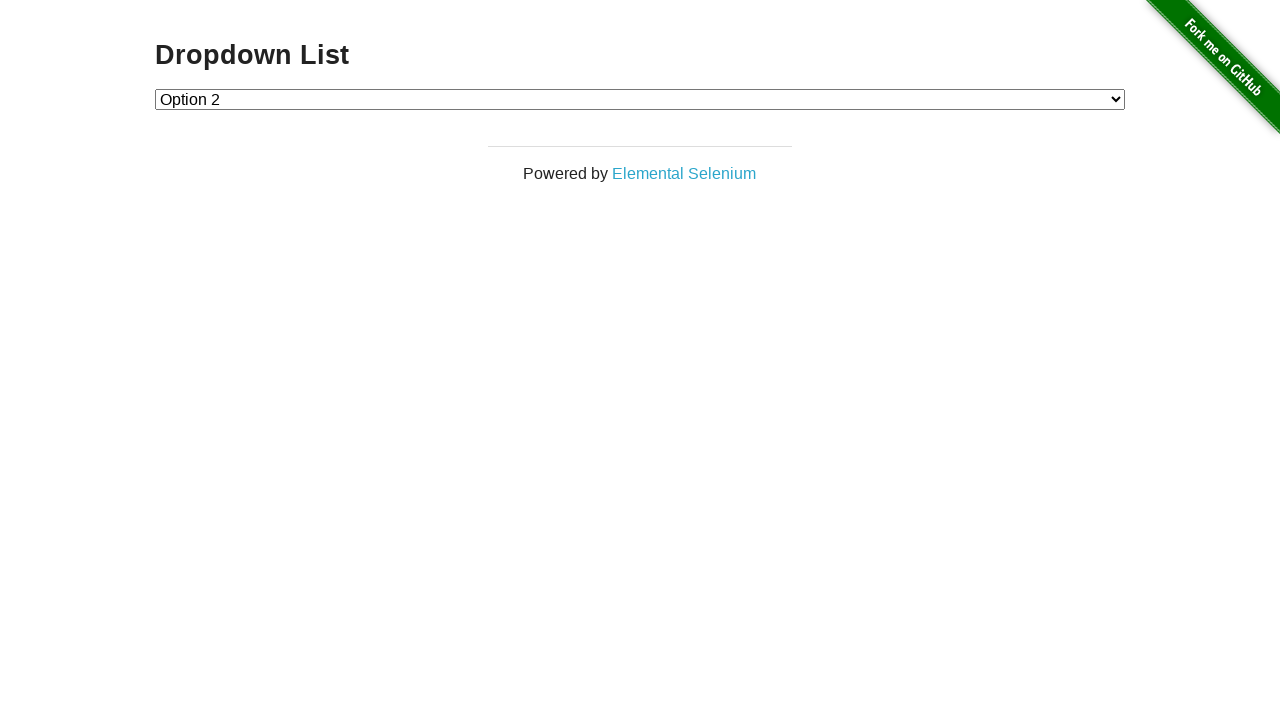